Tests iframe navigation by clicking on a tab to switch to nested iframes view, then switching into an outer iframe, then into an inner iframe, and finally typing text into an input field within the nested iframe.

Starting URL: https://demo.automationtesting.in/Frames.html

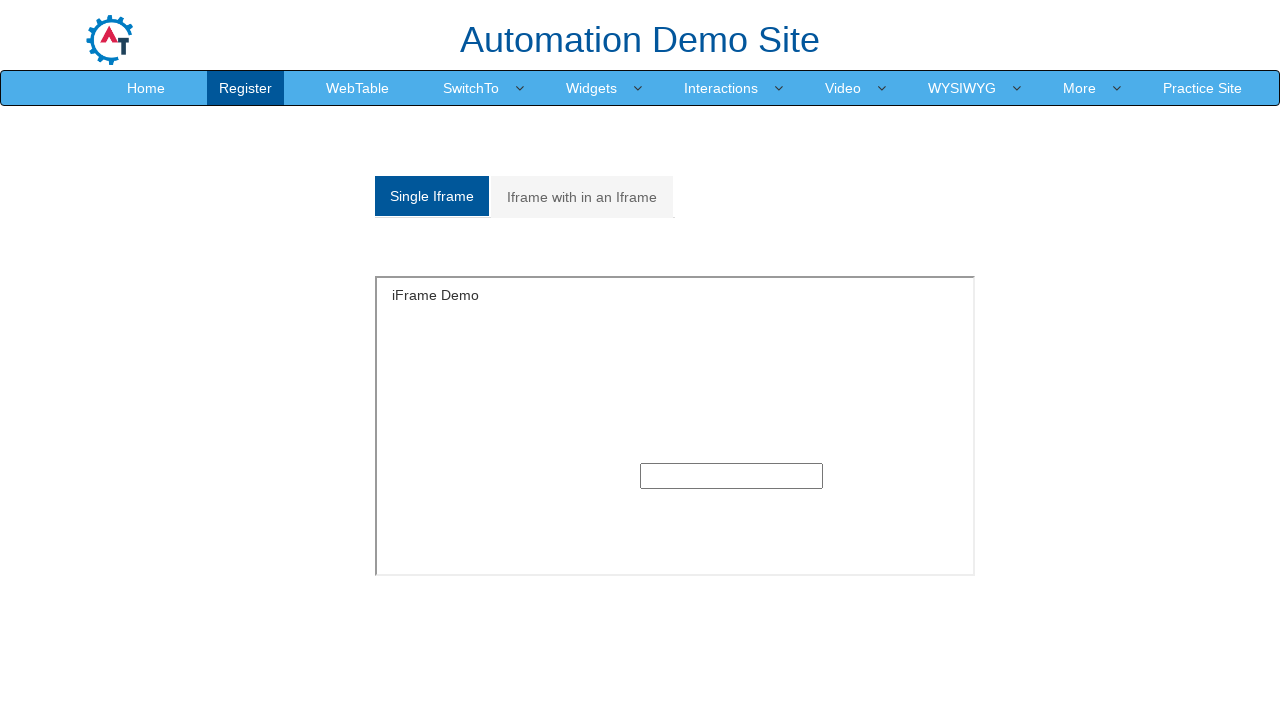

Clicked on 'Iframe with in an Iframe' tab to switch to nested iframes view at (582, 197) on xpath=//a[normalize-space()='Iframe with in an Iframe']
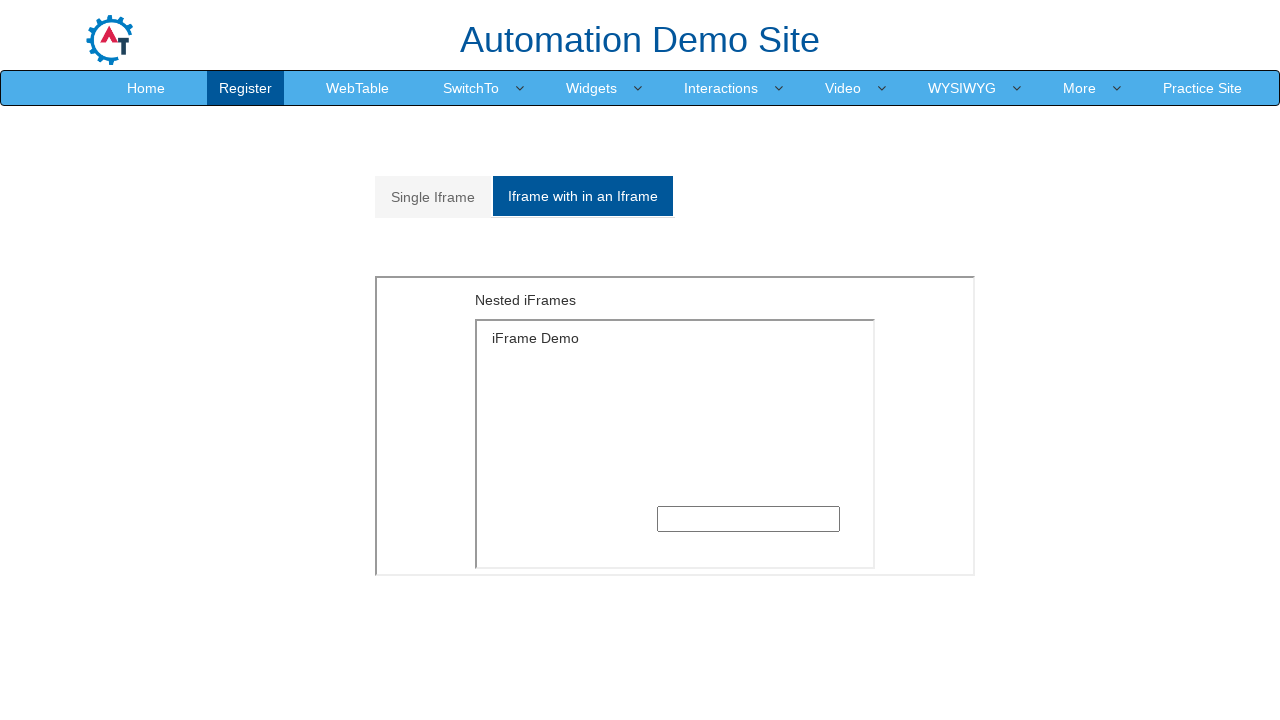

Located outer iframe with src='MultipleFrames.html'
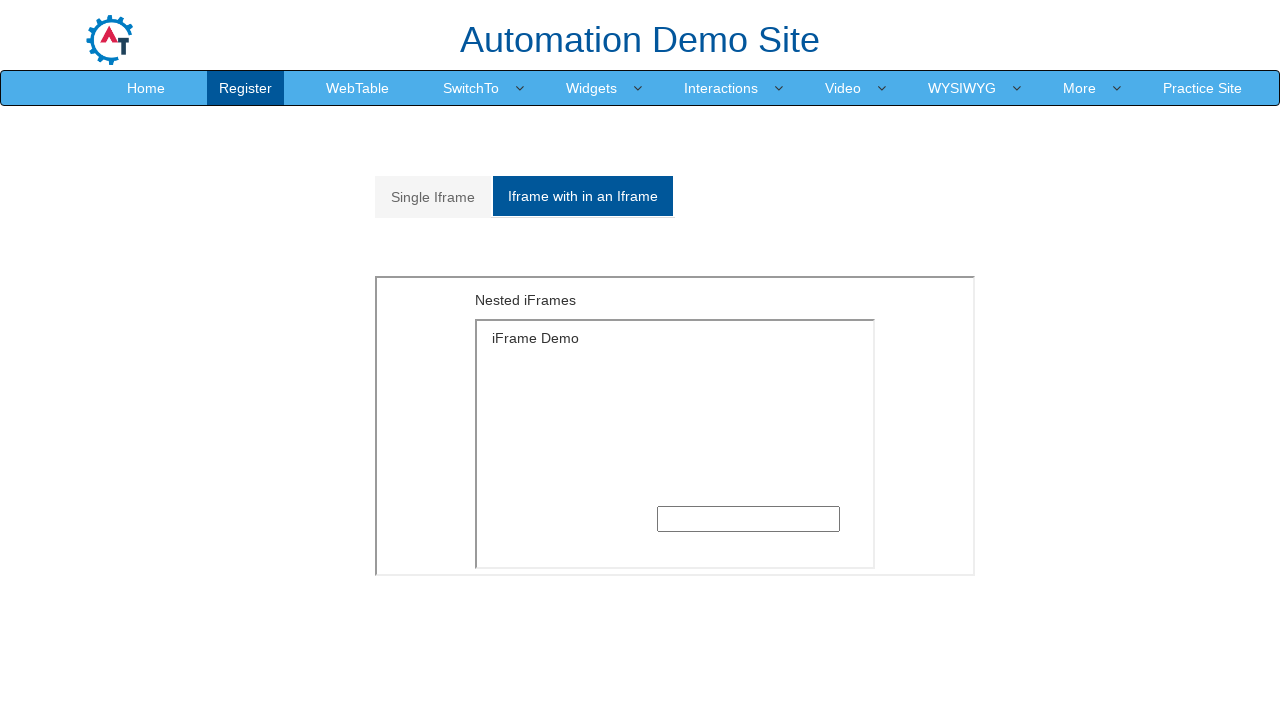

Located inner iframe nested within the outer iframe
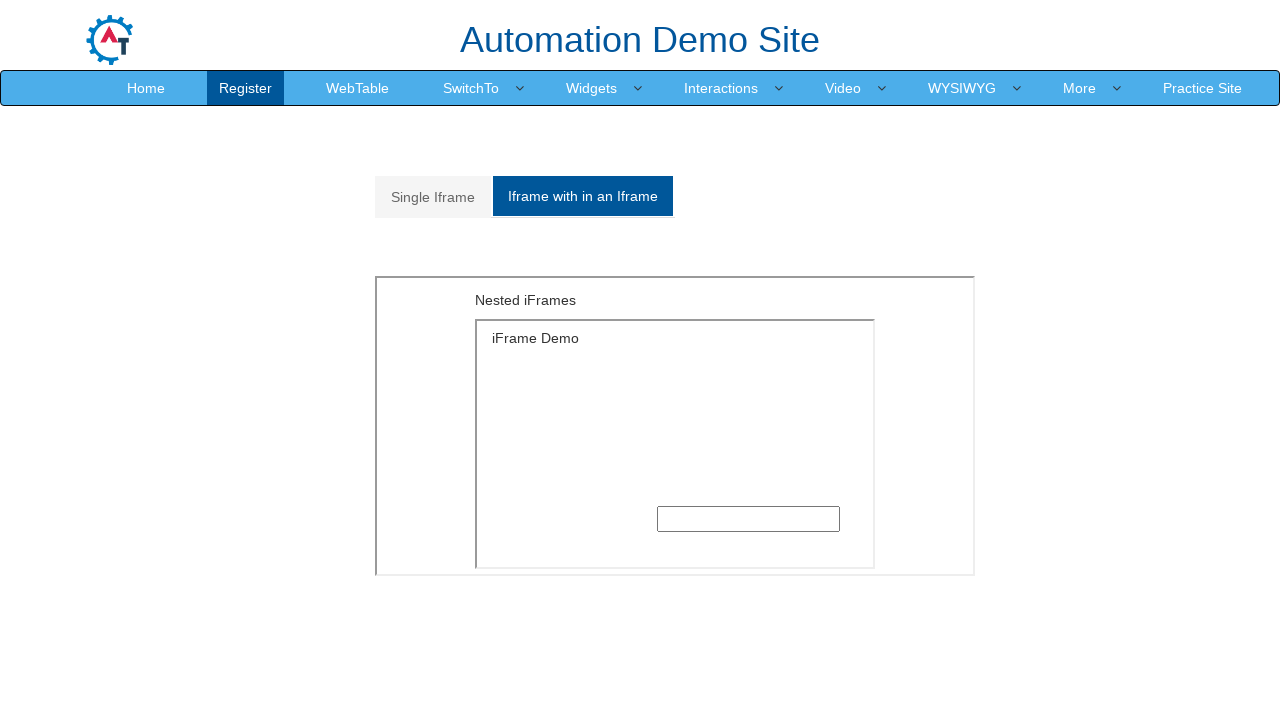

Typed 'welcome' into text input field within the nested iframe on iframe[src='MultipleFrames.html'] >> internal:control=enter-frame >> iframe >> i
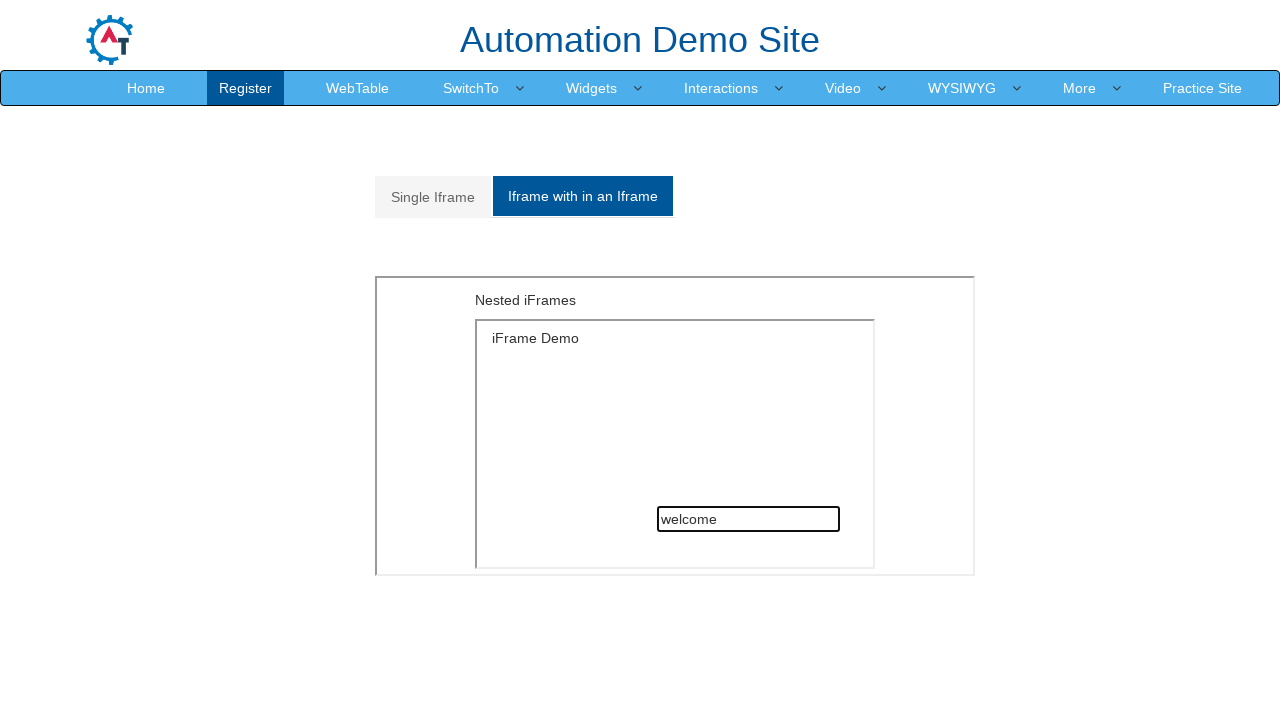

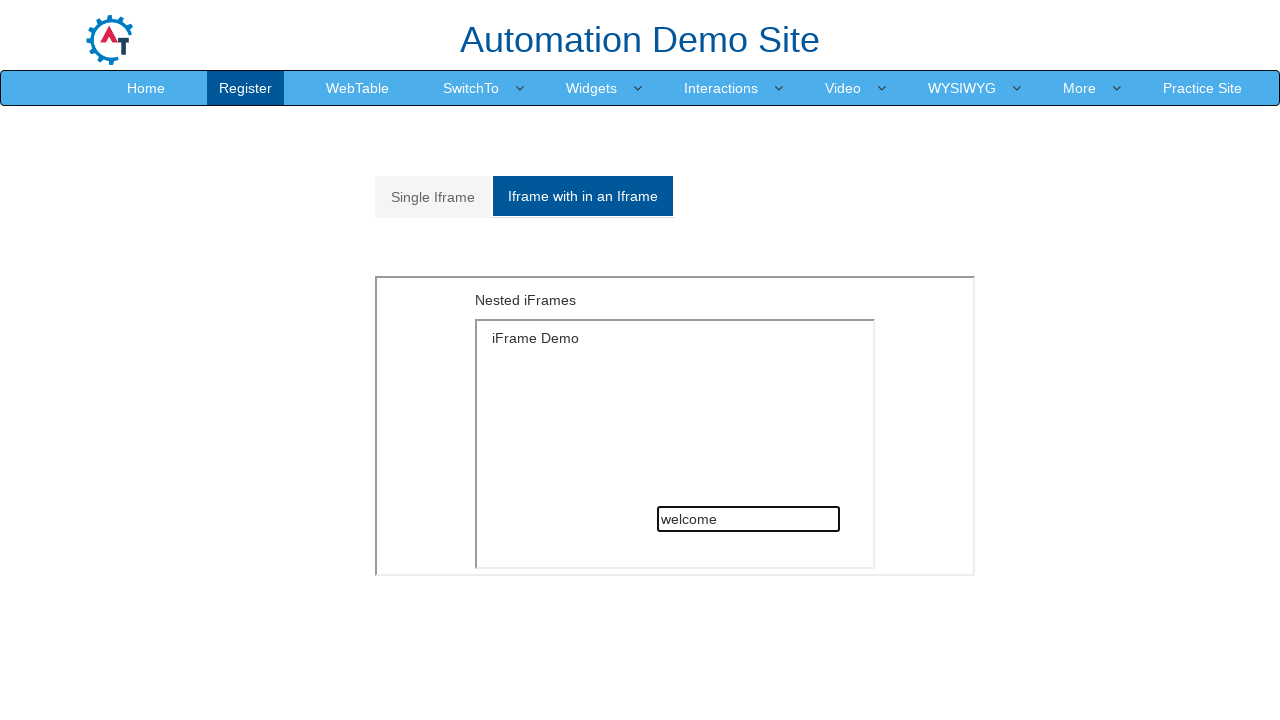